Tests mouse hover functionality by hovering over an element and clicking on a revealed submenu option

Starting URL: https://rahulshettyacademy.com/AutomationPractice/

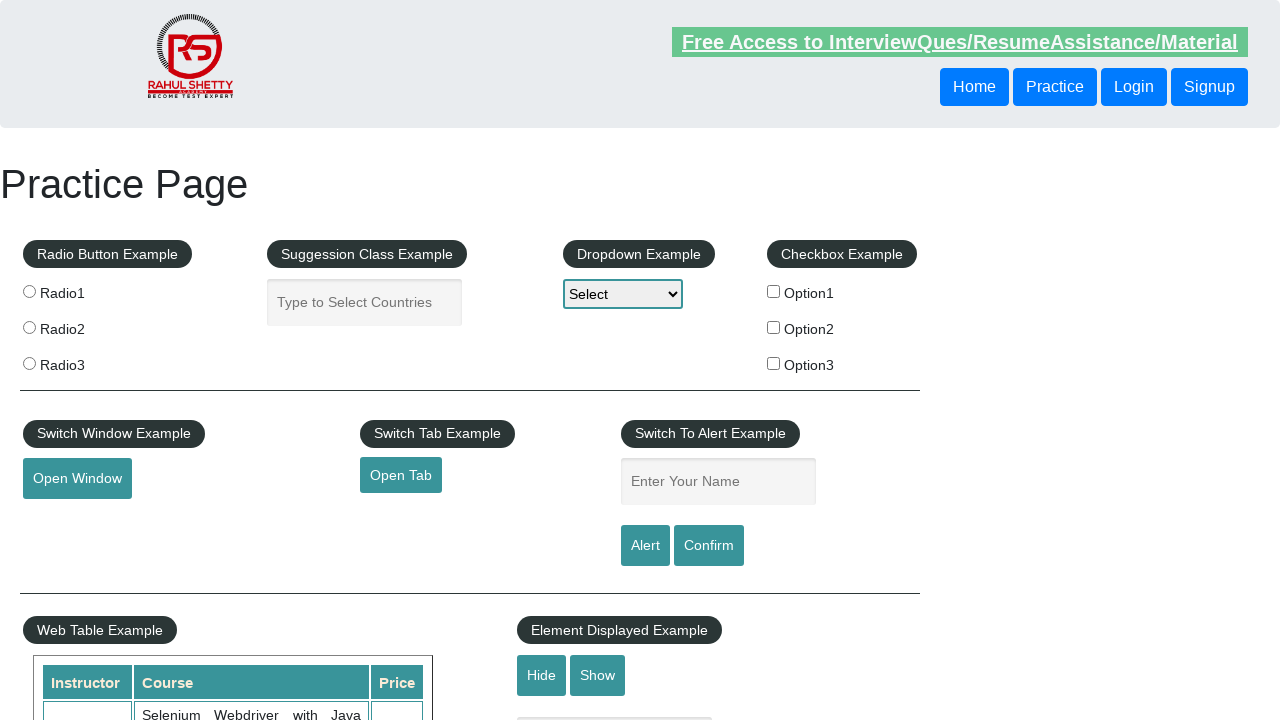

Hovered over mouse hover button to reveal dropdown menu at (83, 361) on #mousehover
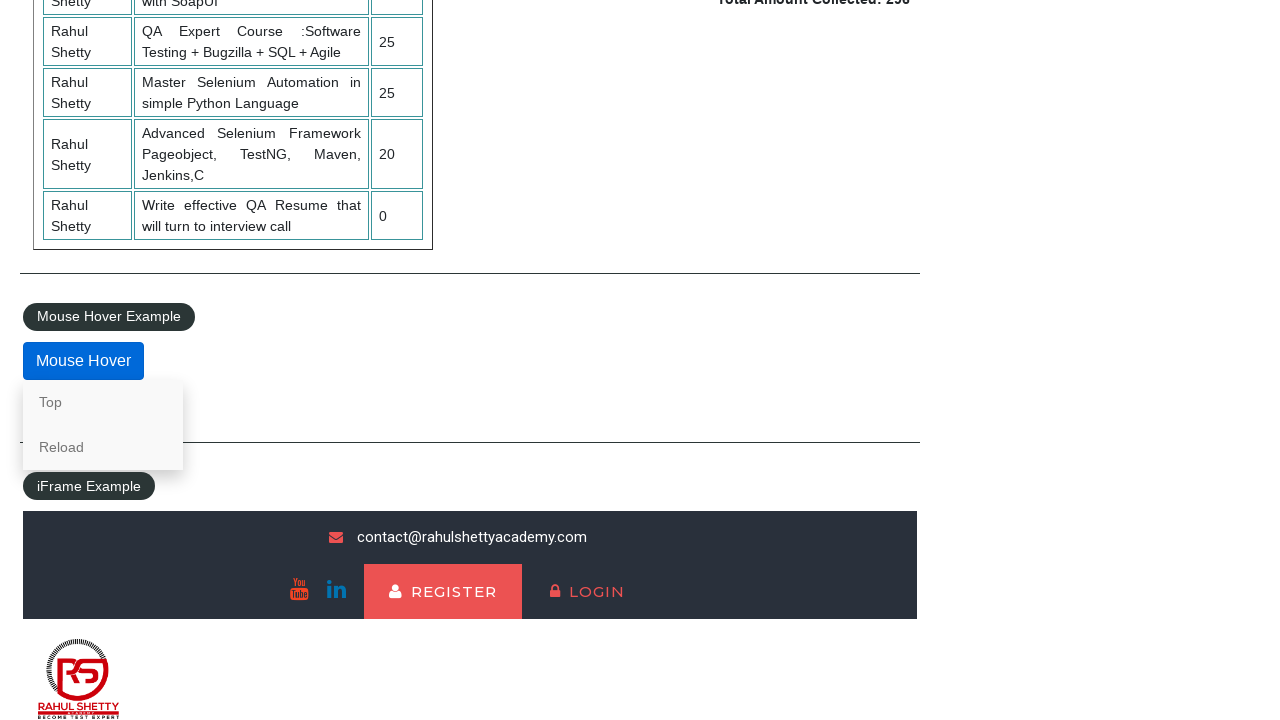

Clicked on the 'Reload' link that appeared after hovering at (103, 447) on text=Reload
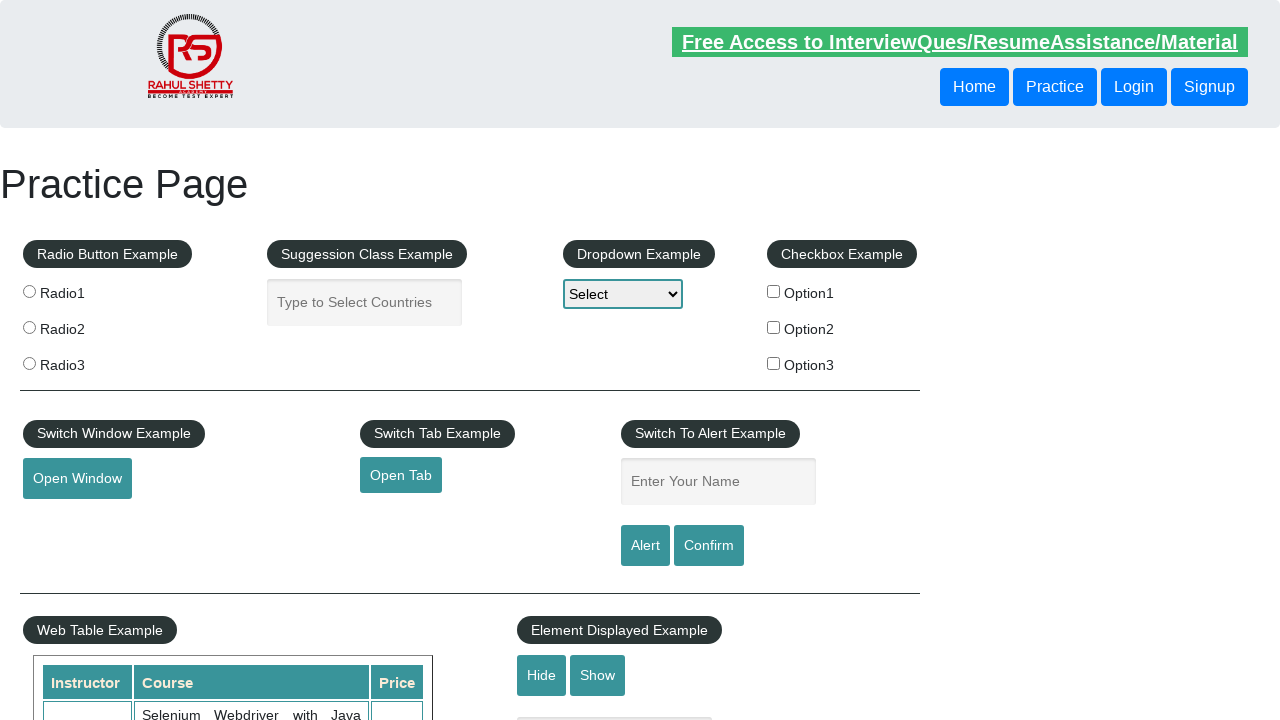

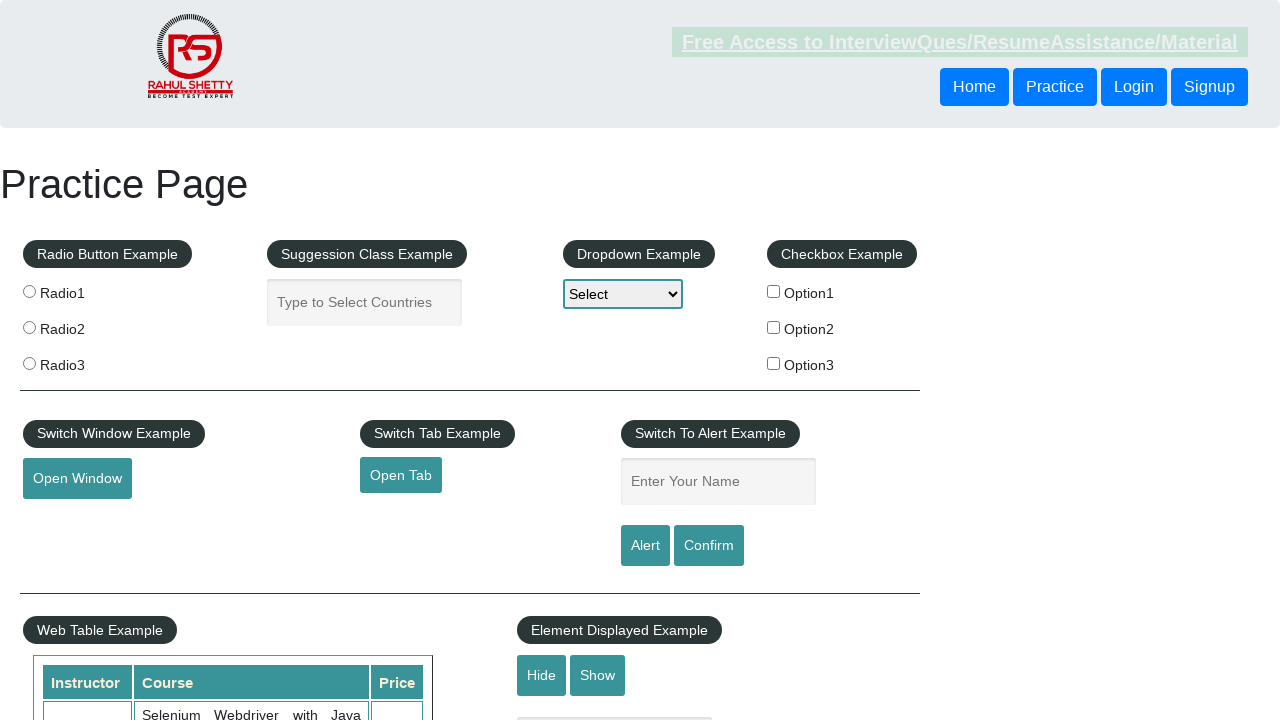